Tests nested iframe navigation by clicking to access nested frames page, then switching between multiple nested frames (top-left, top-middle, bottom) and verifying text content in each frame.

Starting URL: https://the-internet.herokuapp.com/frames

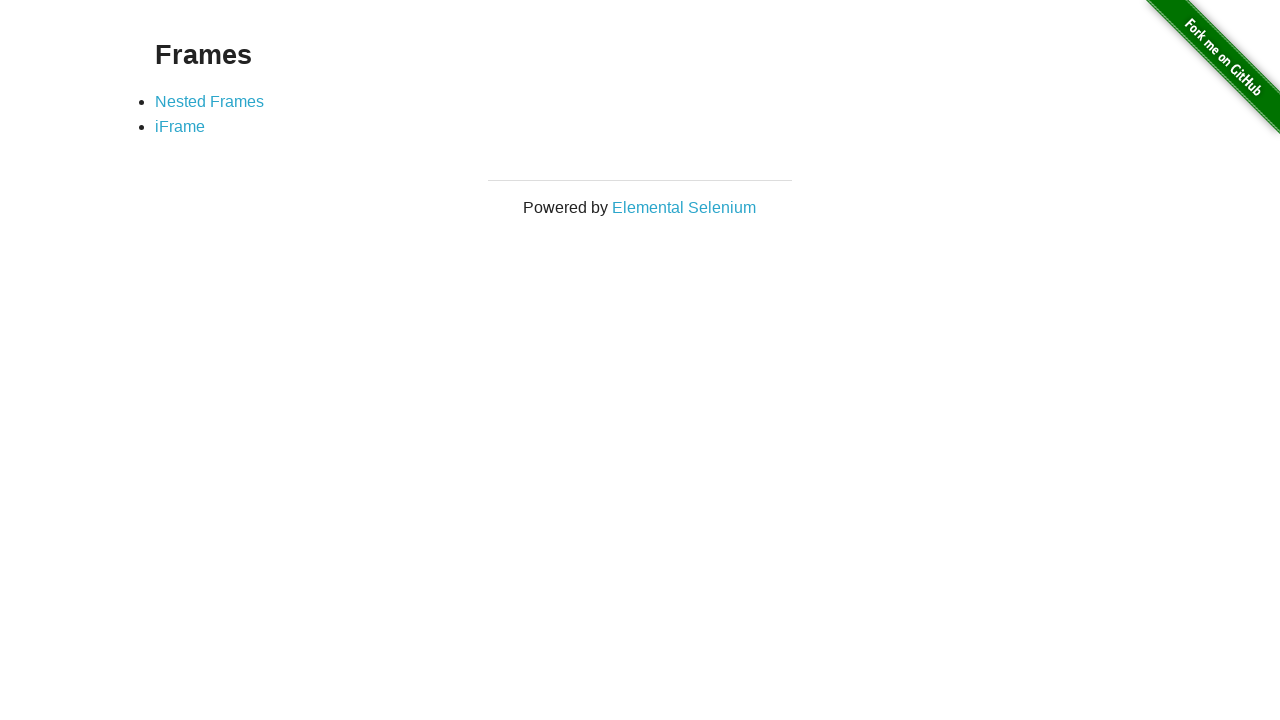

Clicked on 'Nested Frames' link at (210, 101) on xpath=//a[text()='Nested Frames']
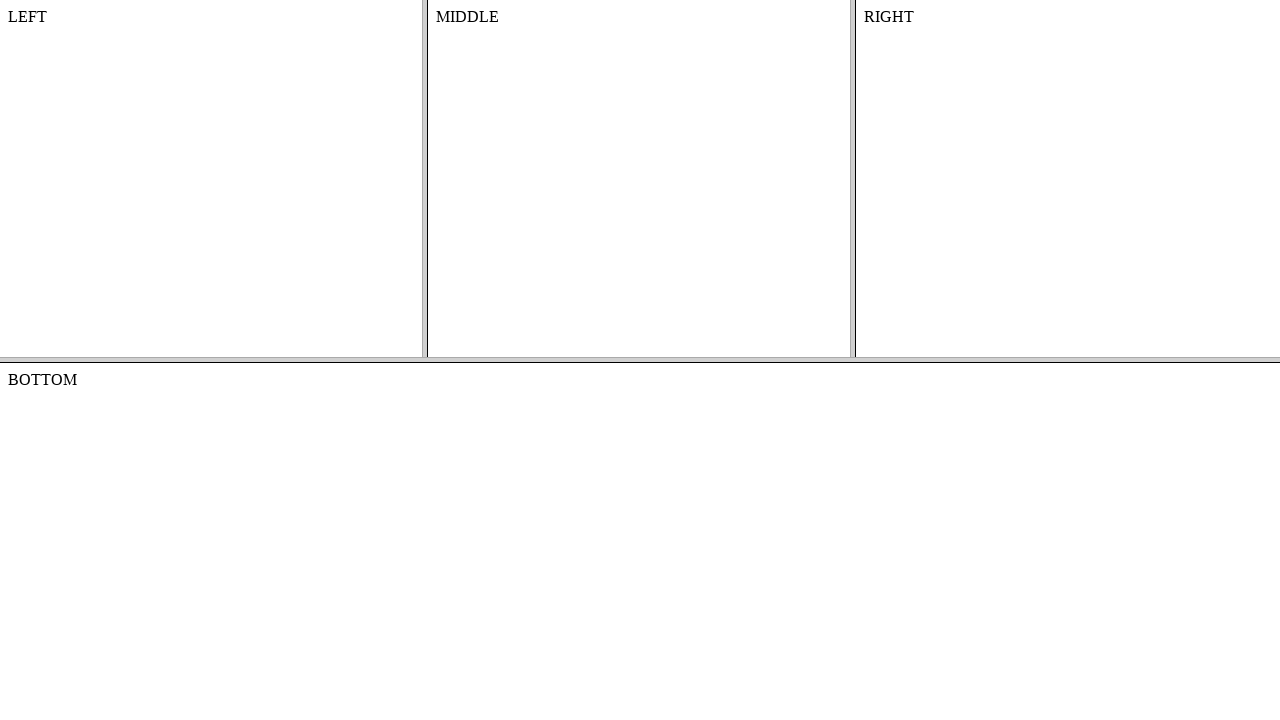

Frames page loaded successfully
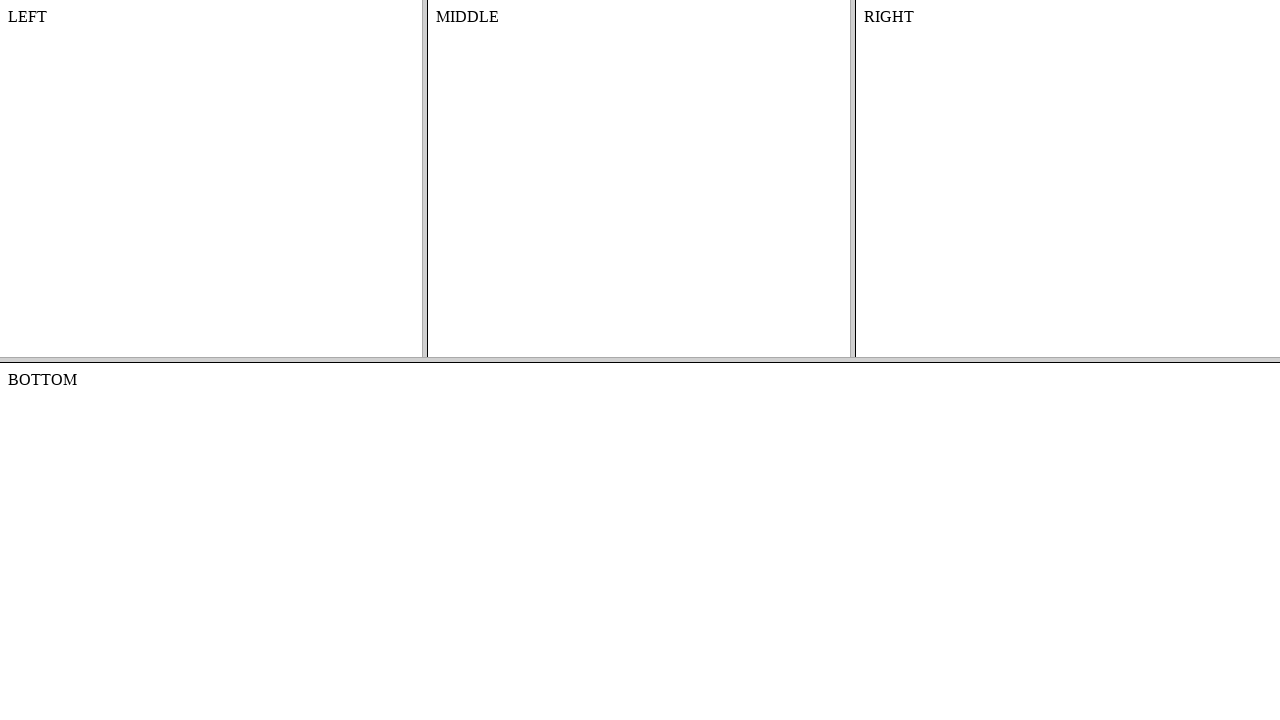

Located top frame
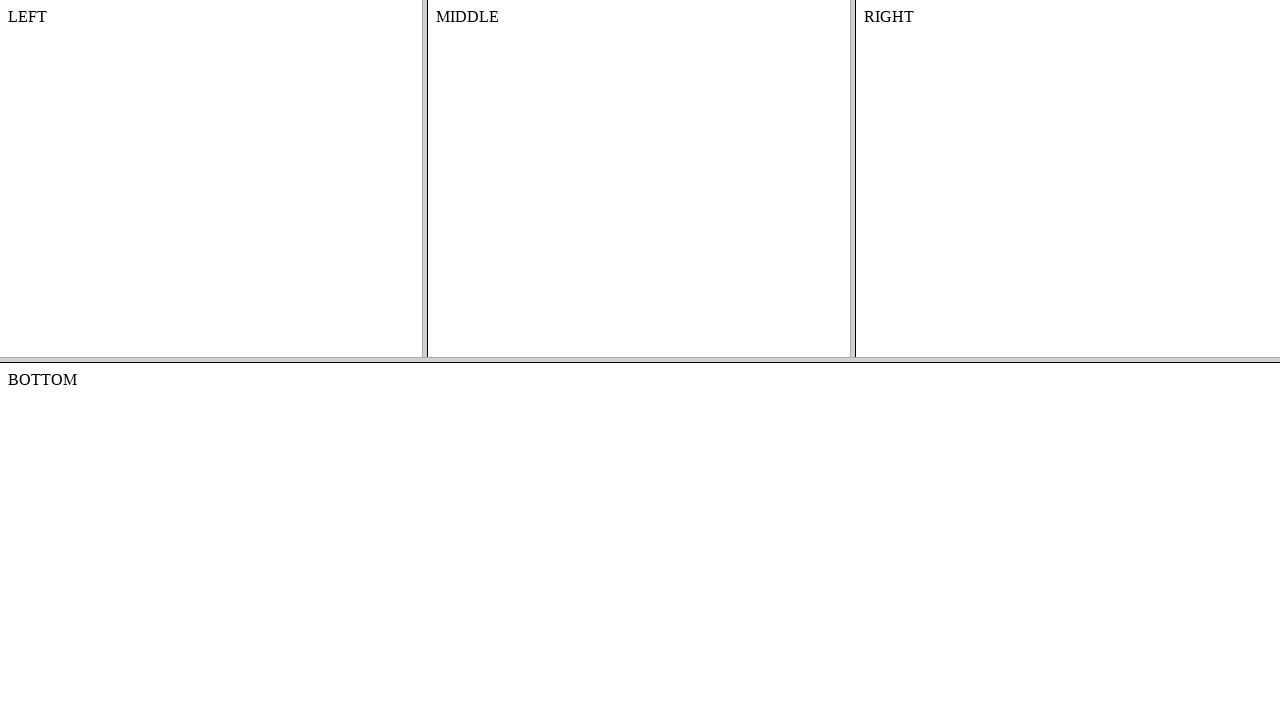

Located left frame within top frame
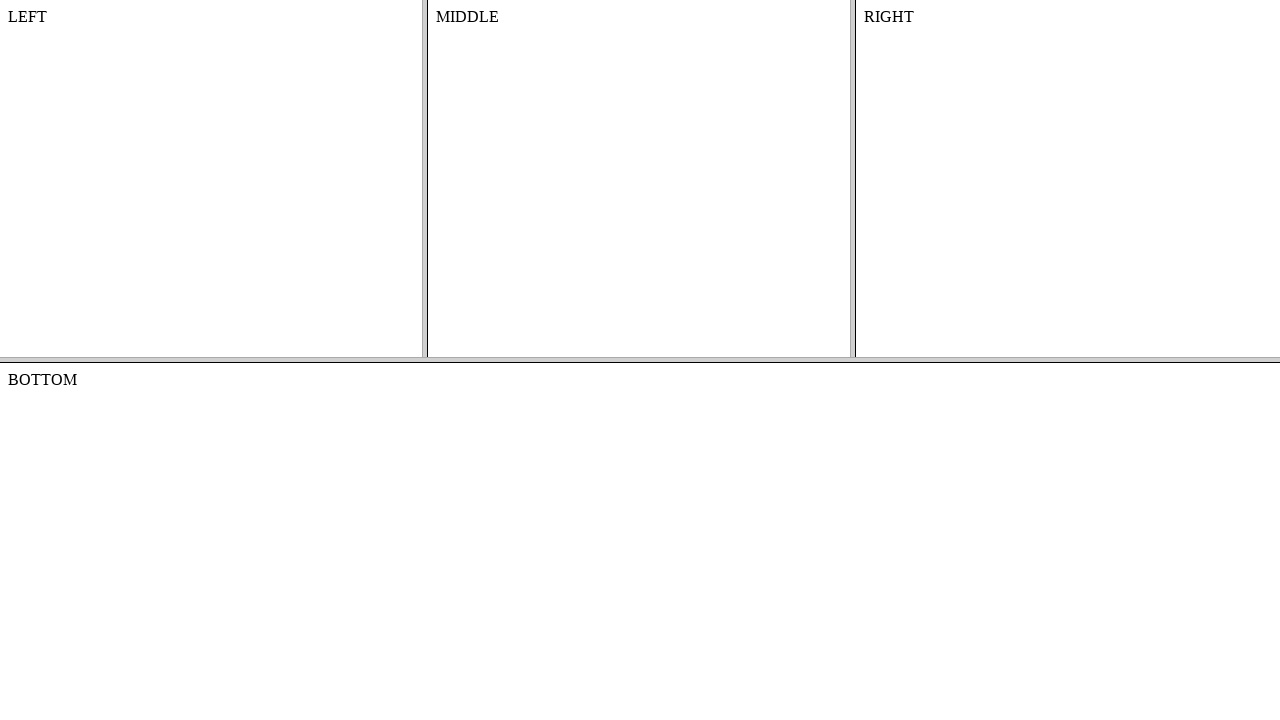

Retrieved text from left frame: '
    LEFT
    

'
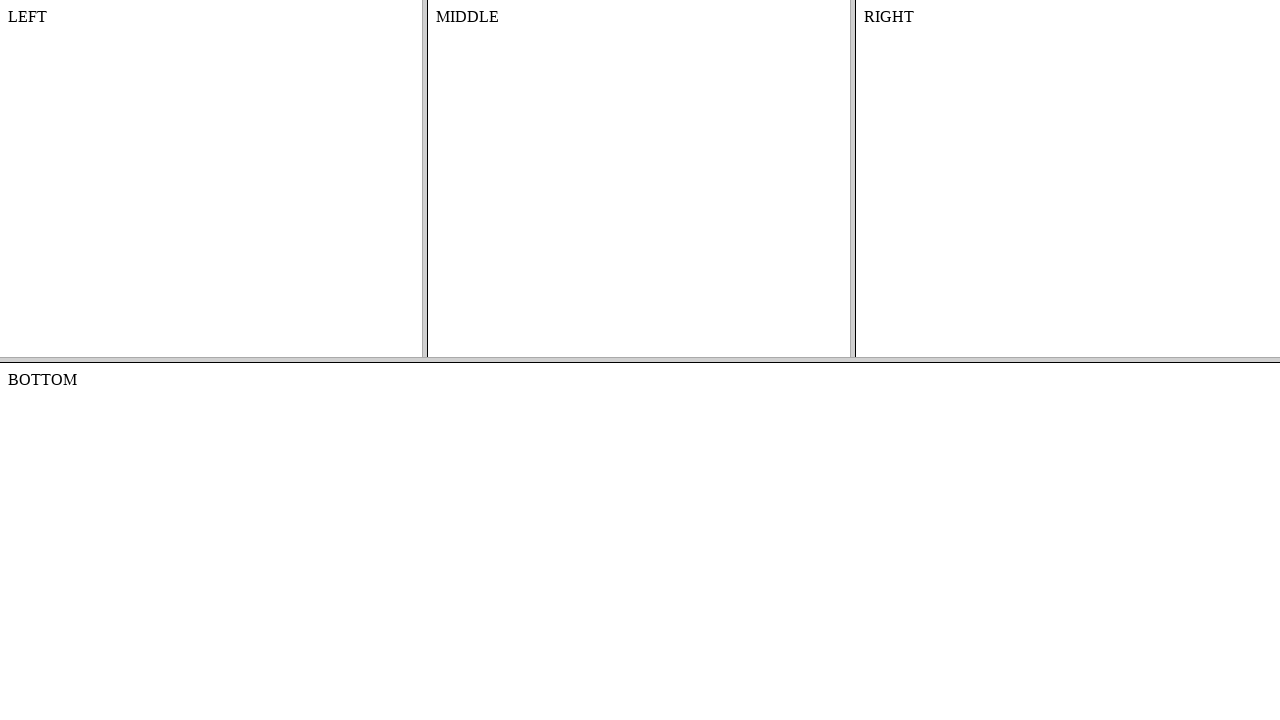

Located middle frame within top frame
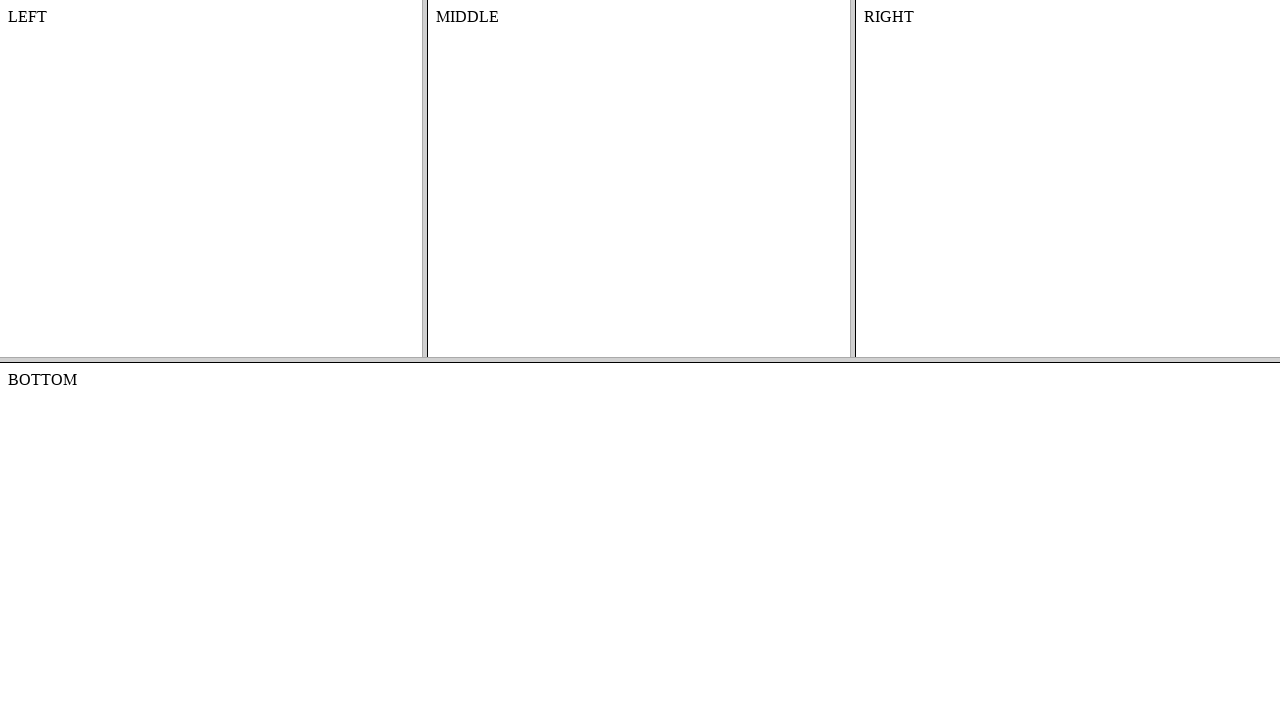

Retrieved text from middle frame: 'MIDDLE'
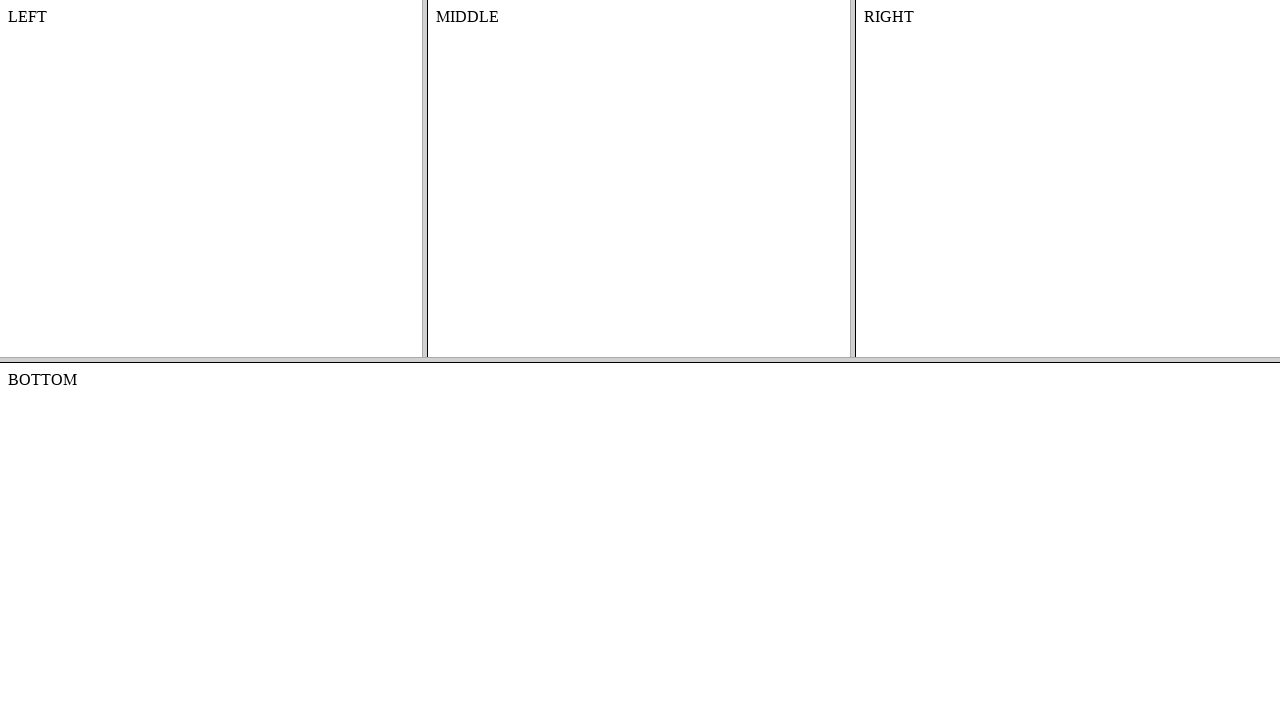

Located bottom frame at root level
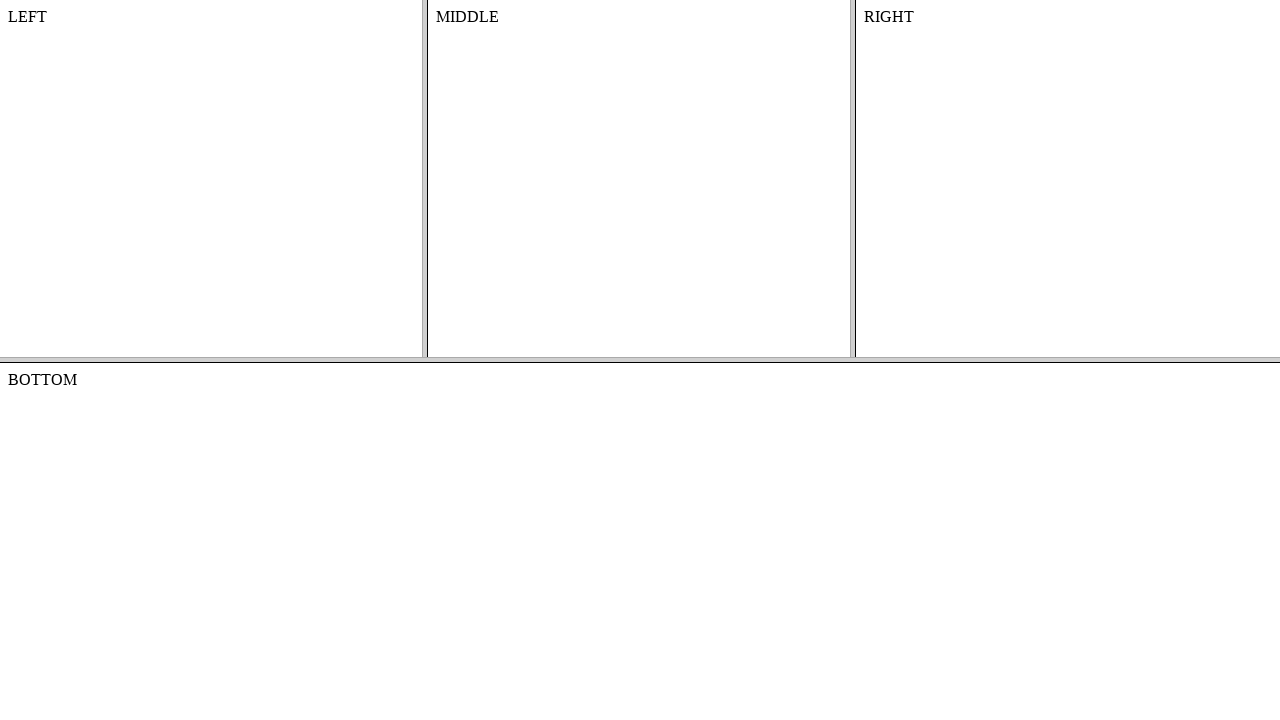

Retrieved text from bottom frame: 'BOTTOM
'
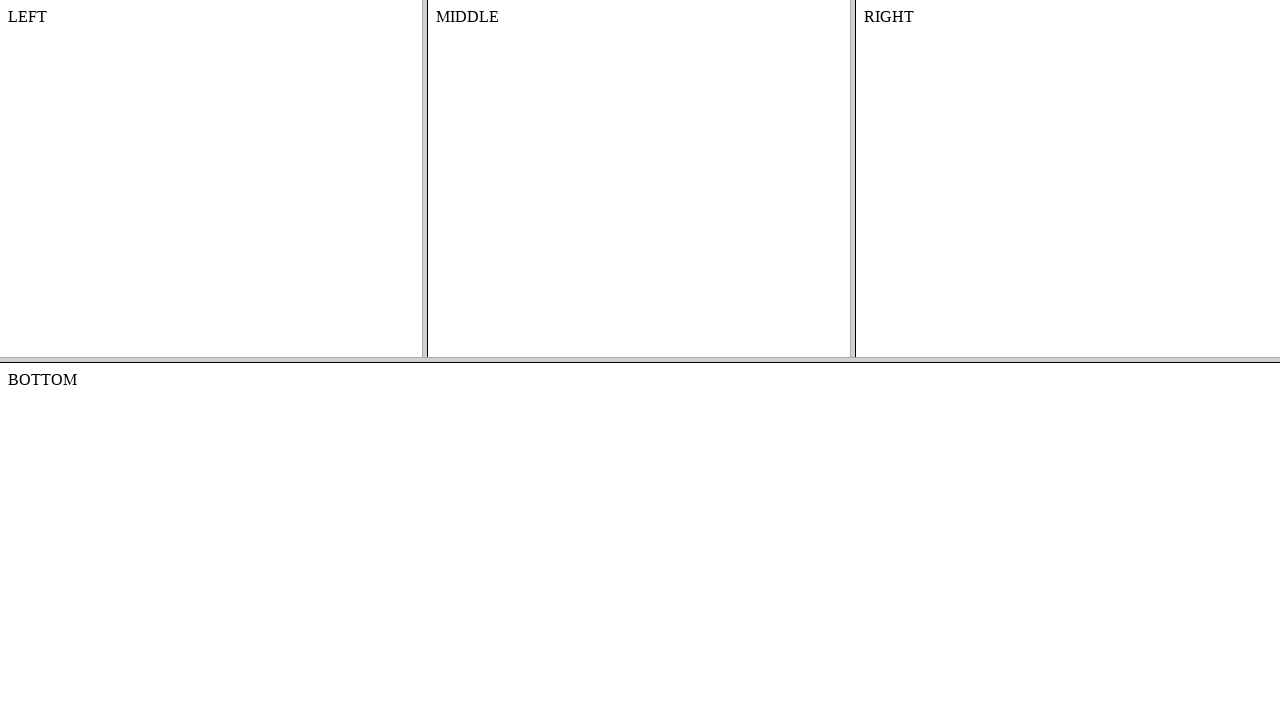

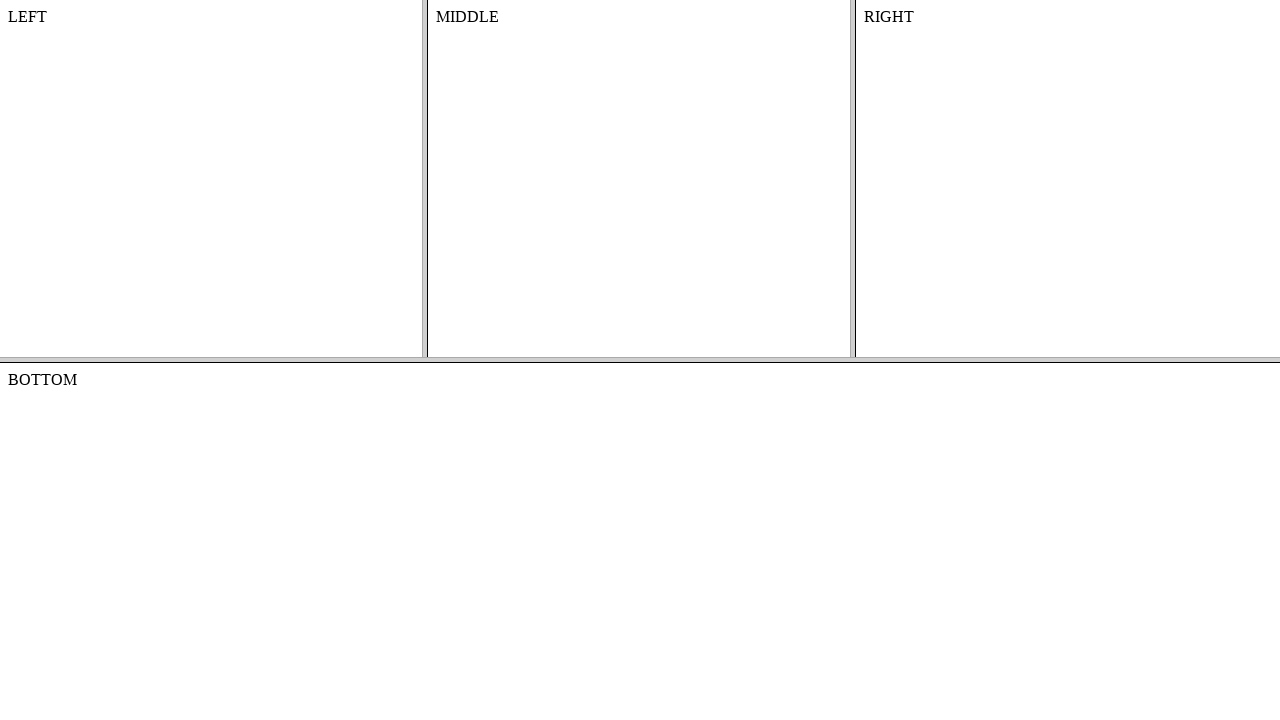